Navigates to a shopping site, clicks on "Top Deals" link to open a new window, switches to the new window, and searches for "tom" in the search field

Starting URL: https://rahulshettyacademy.com/seleniumPractise/#/

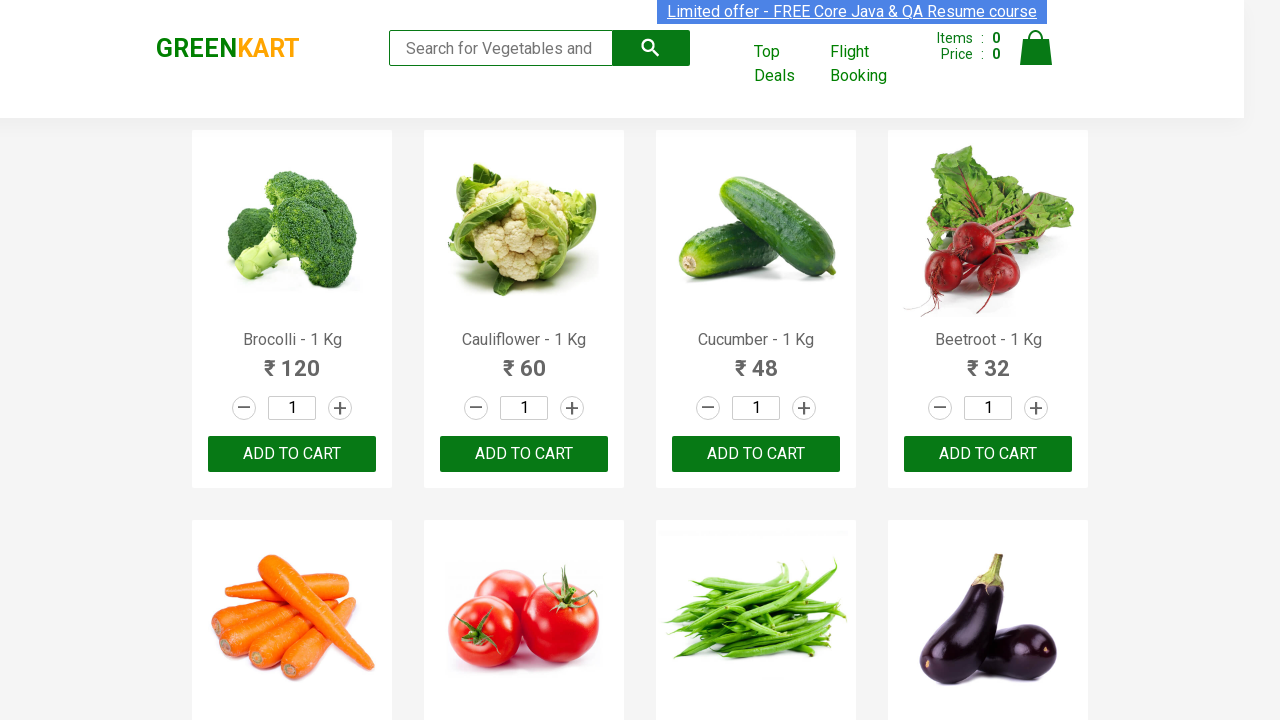

Clicked 'Top Deals' link to open new window at (787, 64) on text=Top Deals
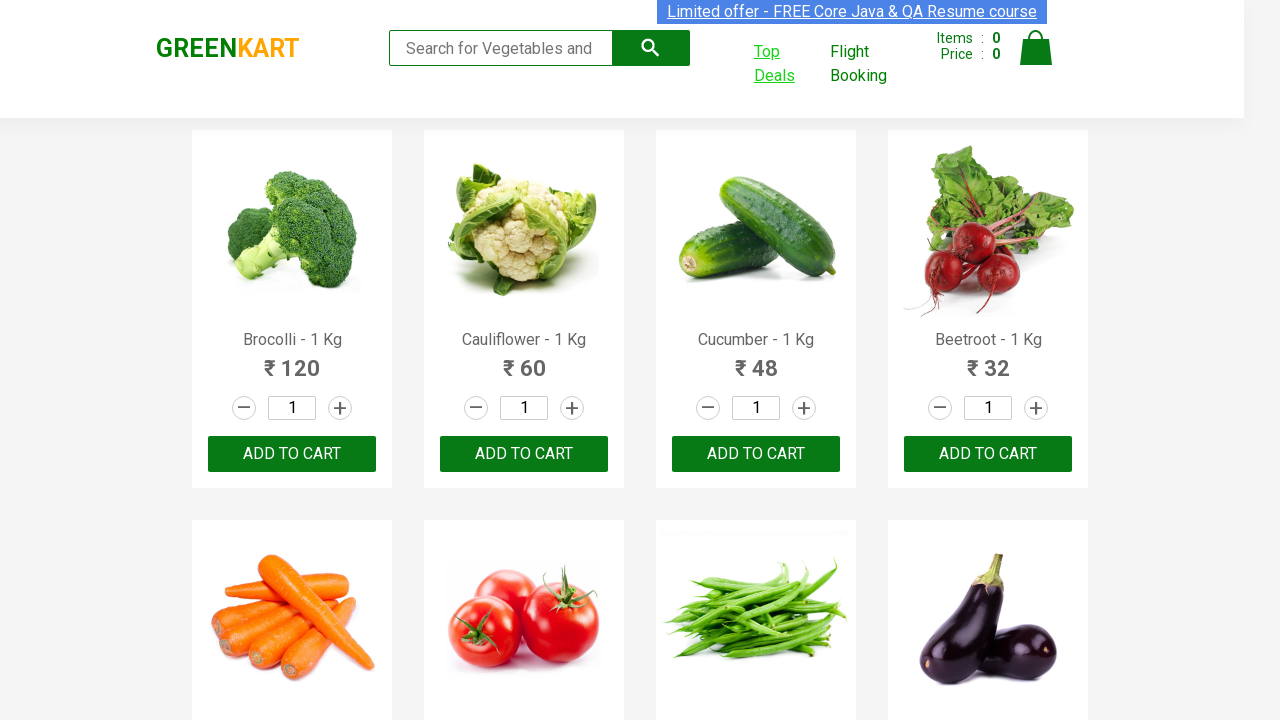

New page loaded and ready
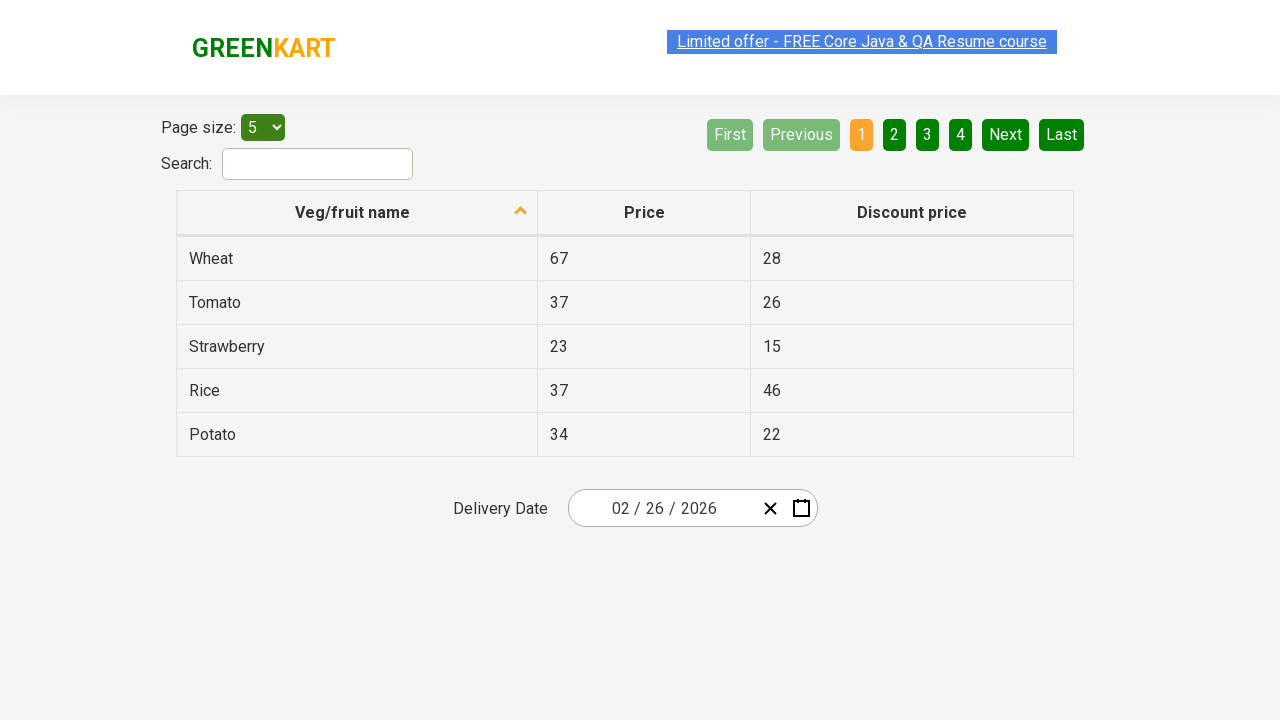

Filled search field with 'tom' on new page on input[type='search']
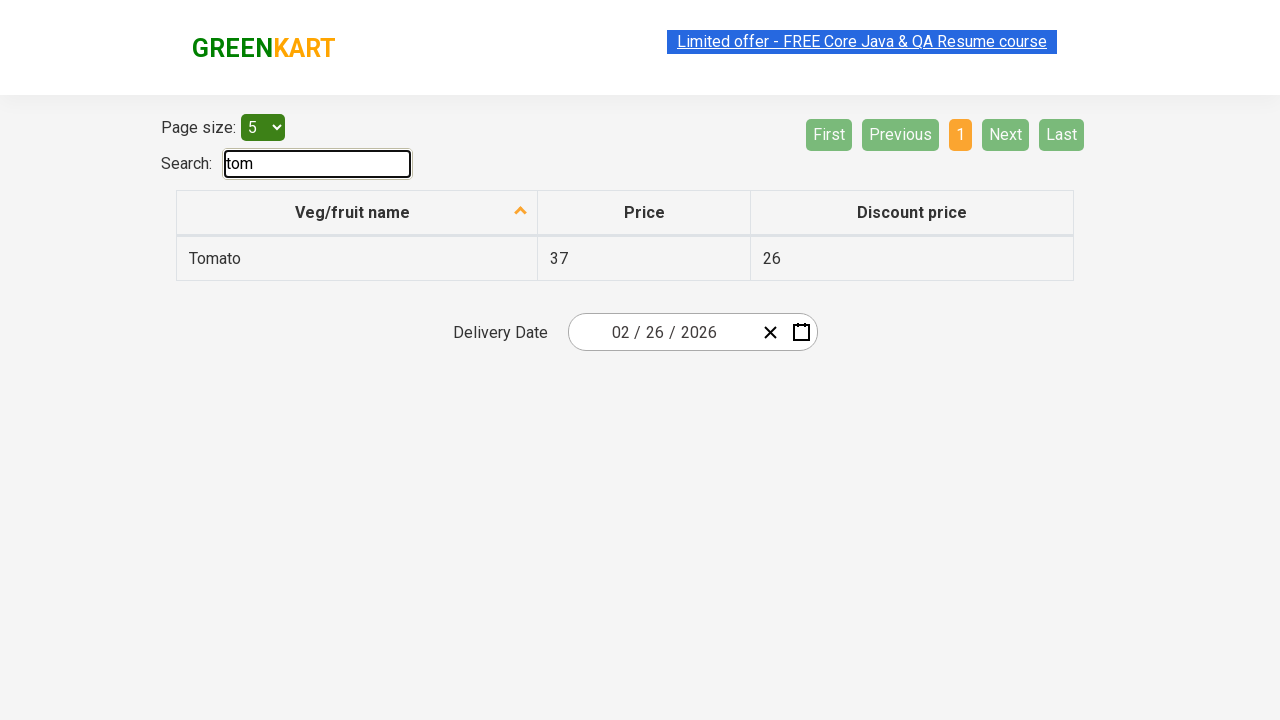

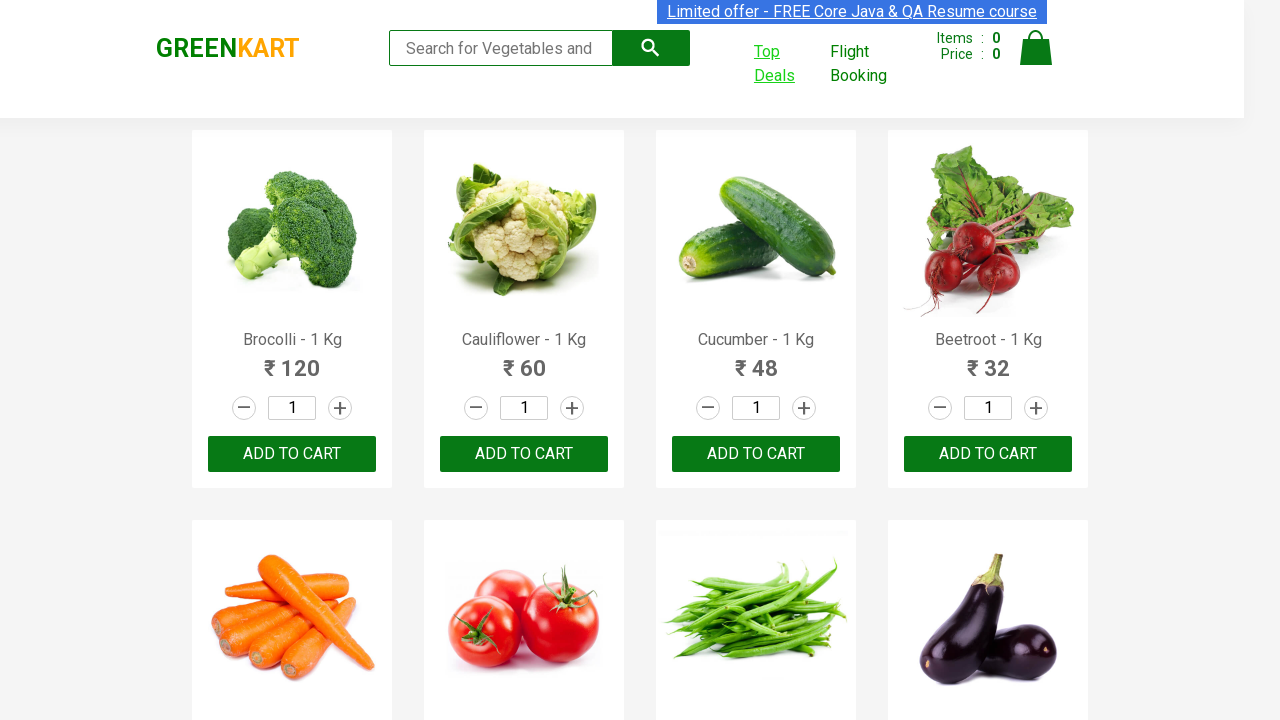